Navigates to MakeMyTrip website and performs page scrolling using keyboard actions

Starting URL: https://www.makemytrip.com/

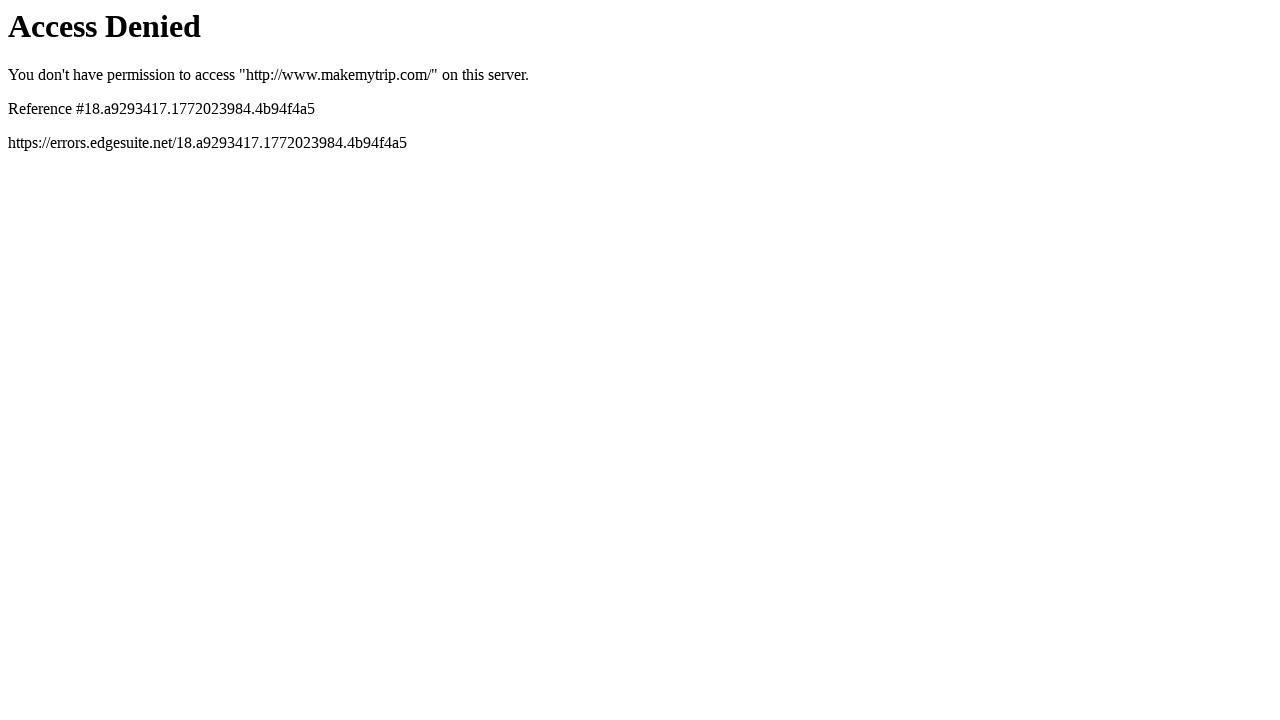

Navigated to MakeMyTrip website
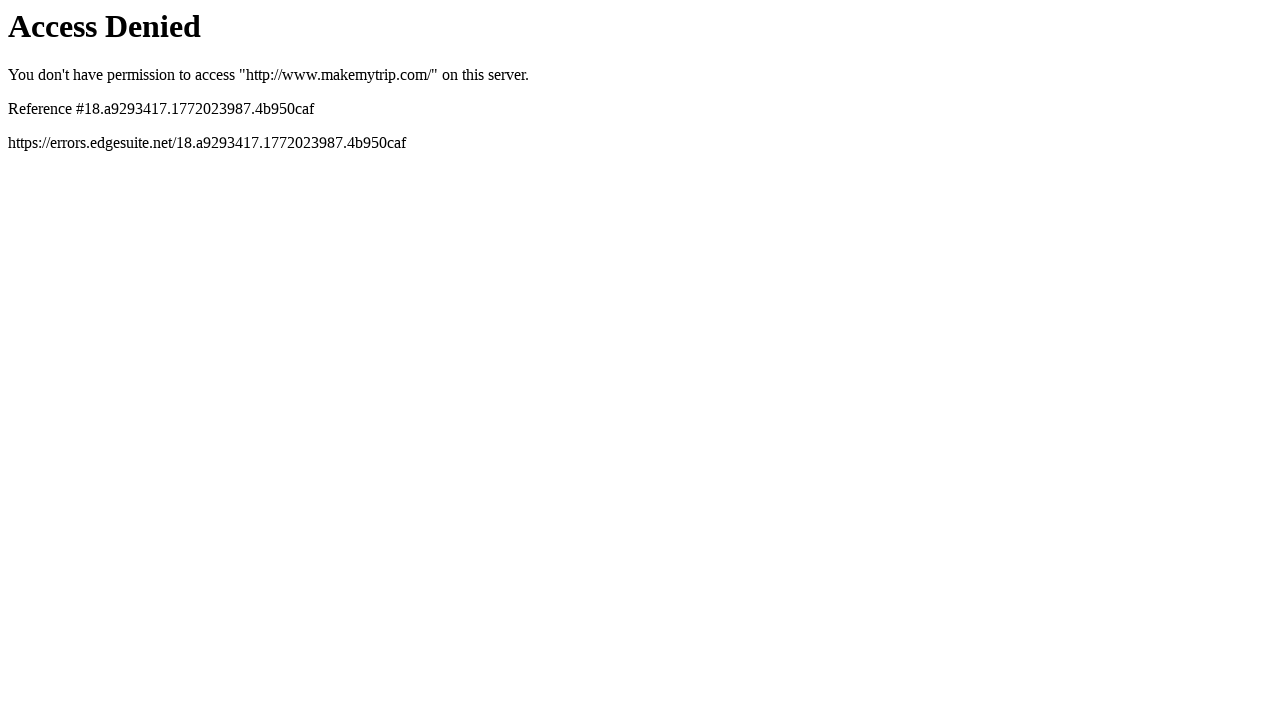

Scrolled down page using PAGE_DOWN key (first scroll)
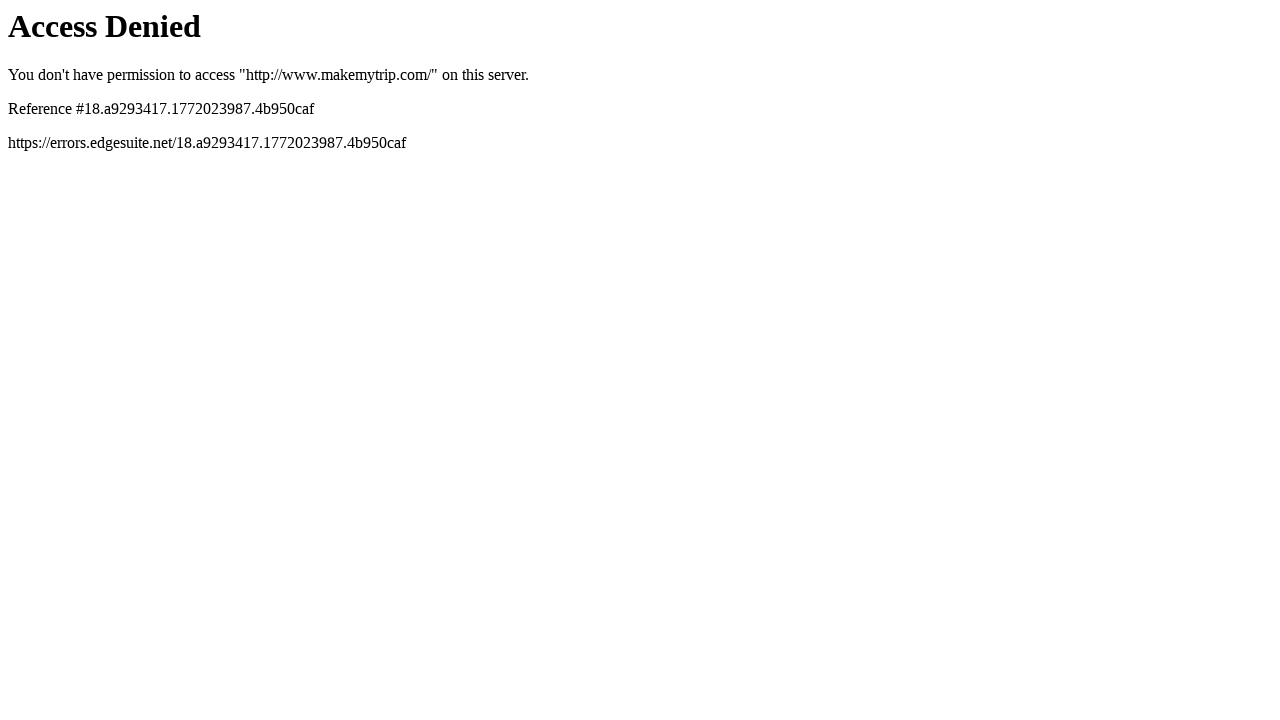

Scrolled down page using PAGE_DOWN key (second scroll)
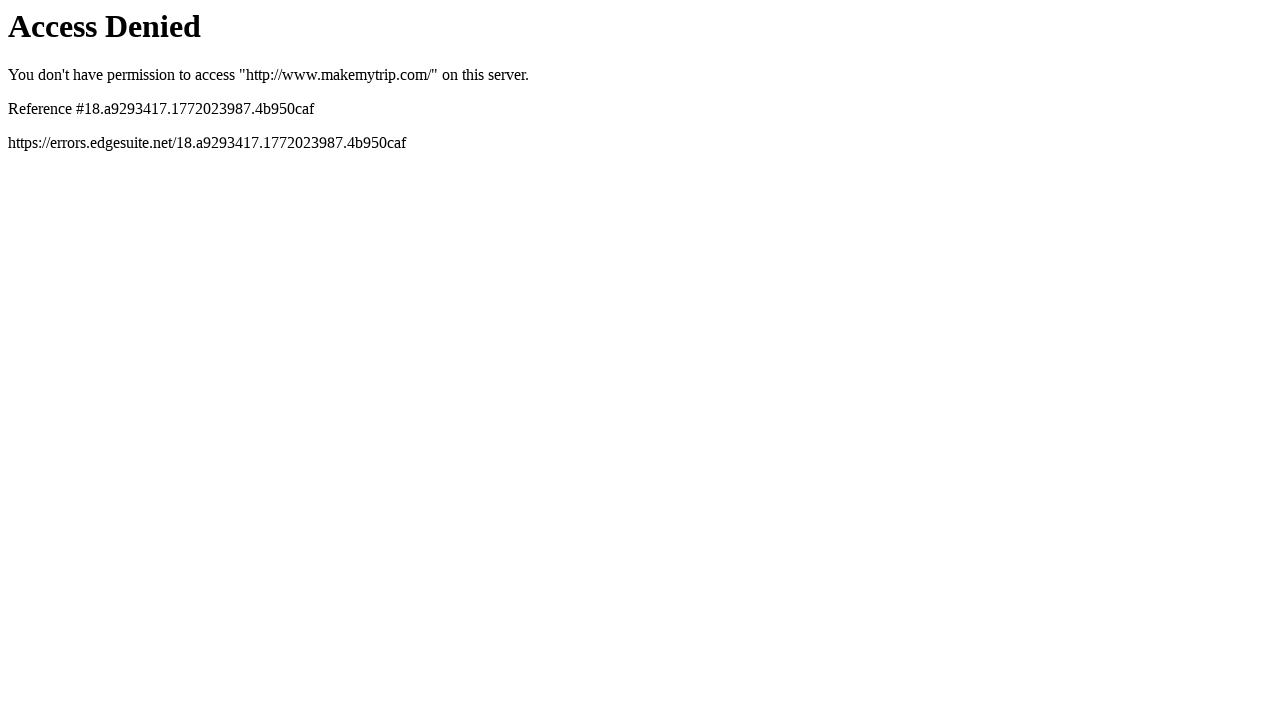

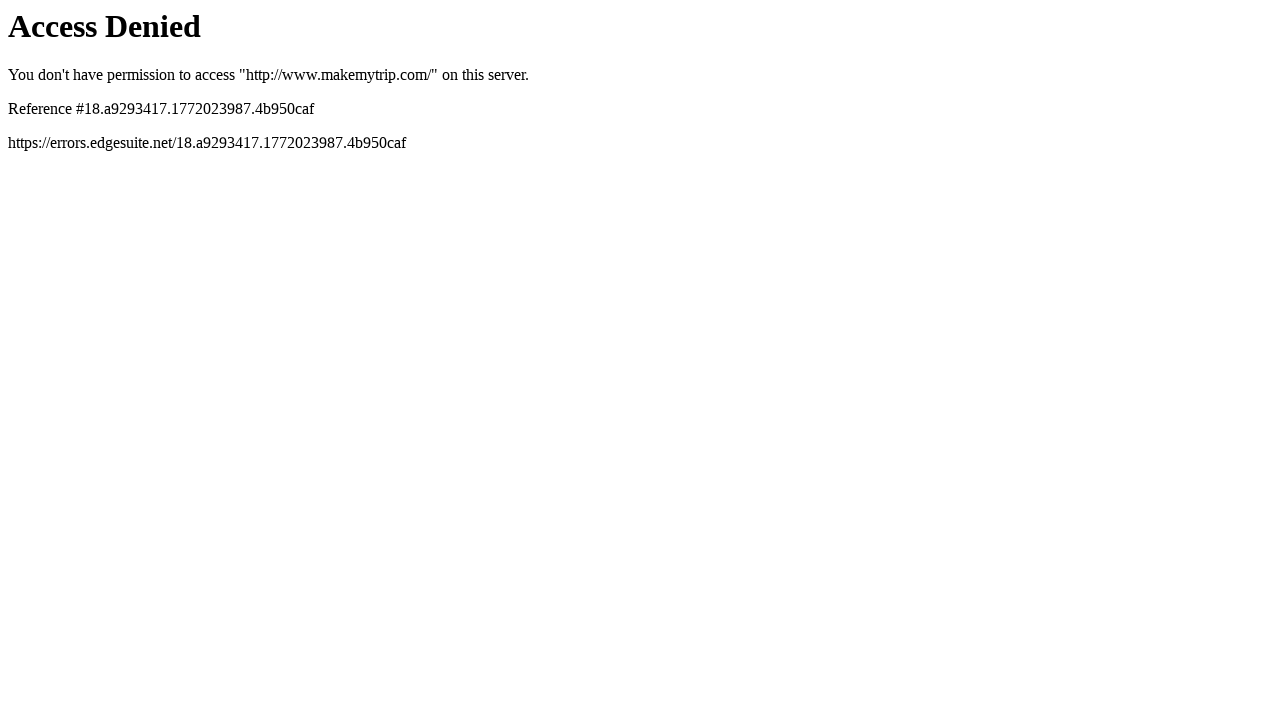